Simple smoke test that navigates to the LambdaTest homepage and verifies the page loads successfully.

Starting URL: https://www.lambdatest.com/

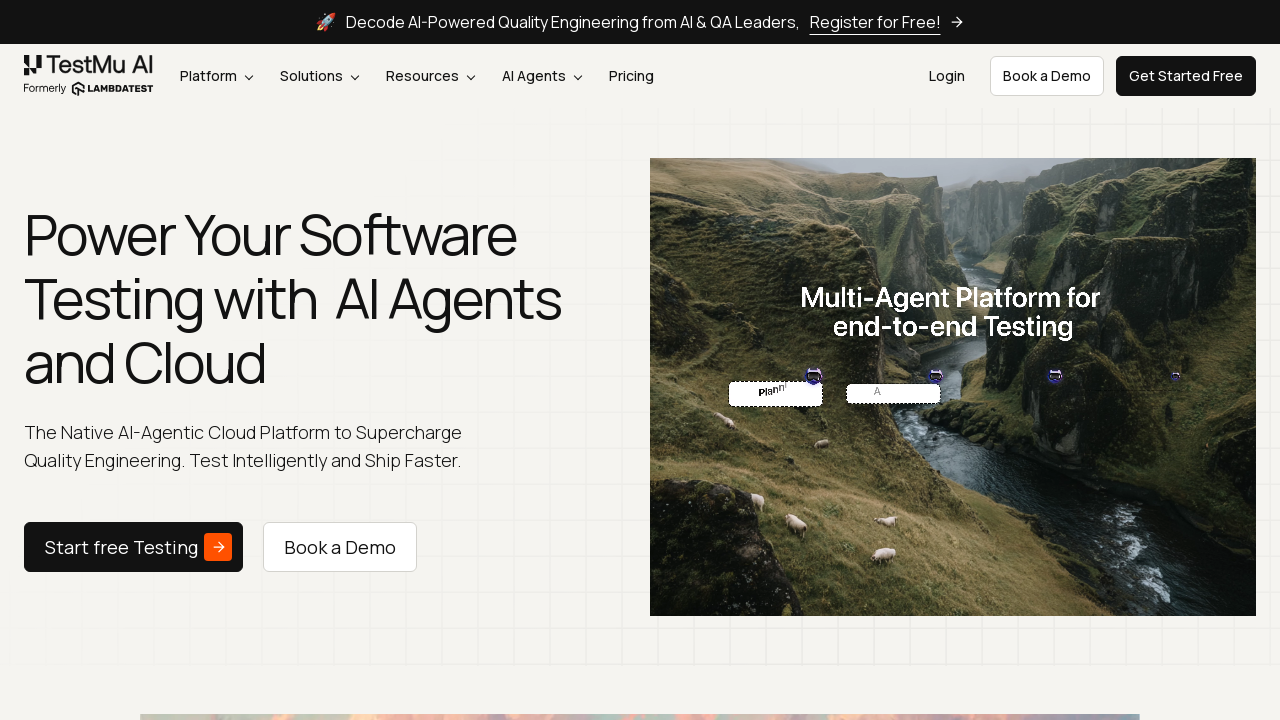

Waited for LambdaTest homepage to load (domcontentloaded state)
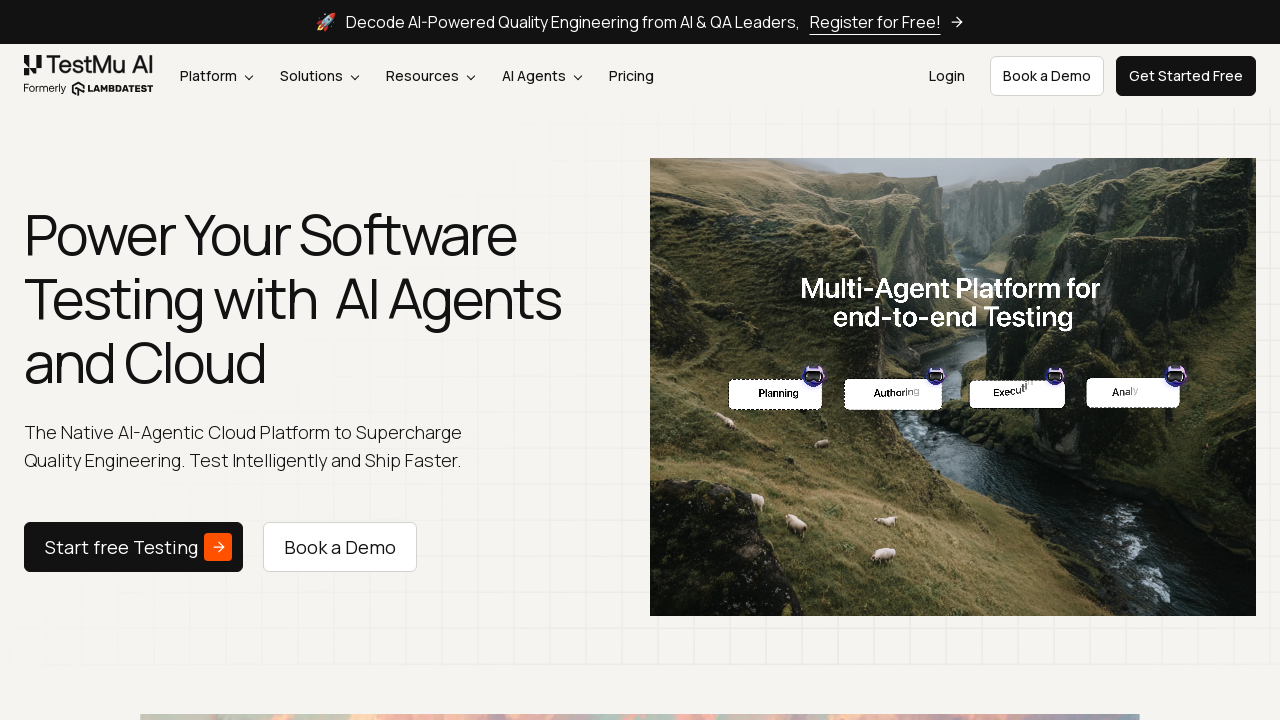

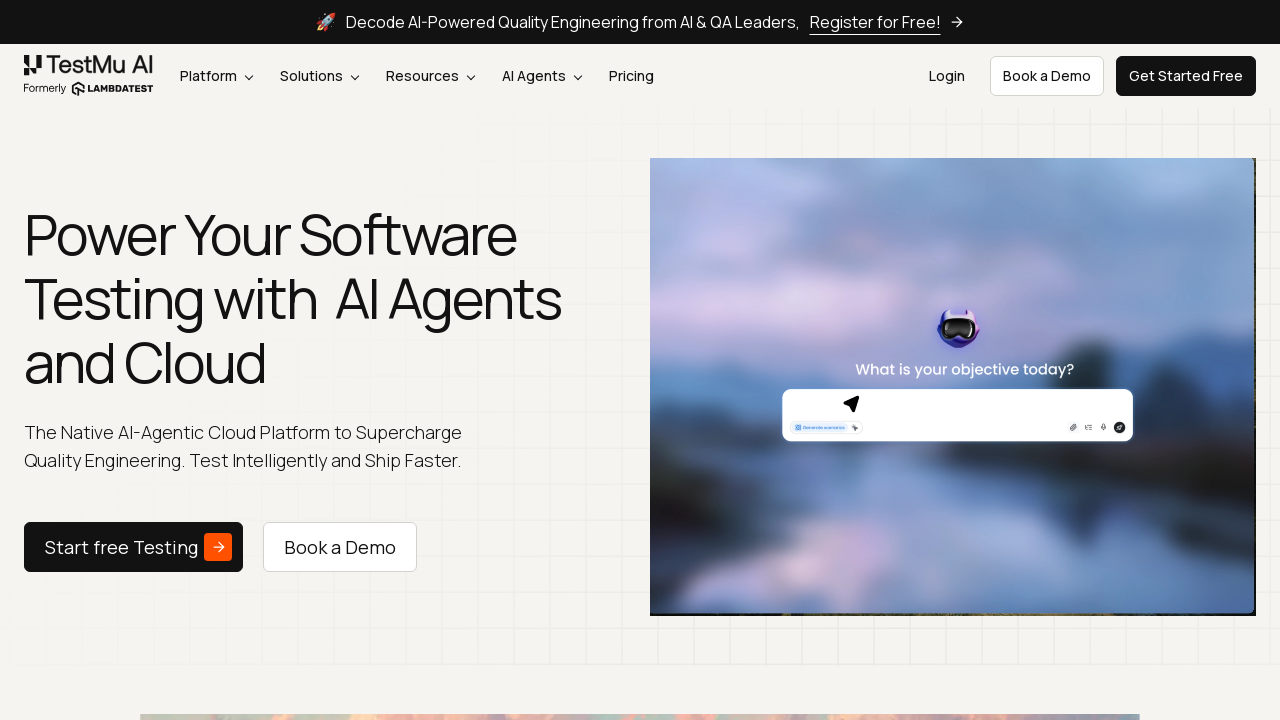